Tests infinite scrolling functionality by continuously scrolling down until reaching the bottom of the page

Starting URL: https://i.meituan.com/cosmetology/wiki.html?tagid=2

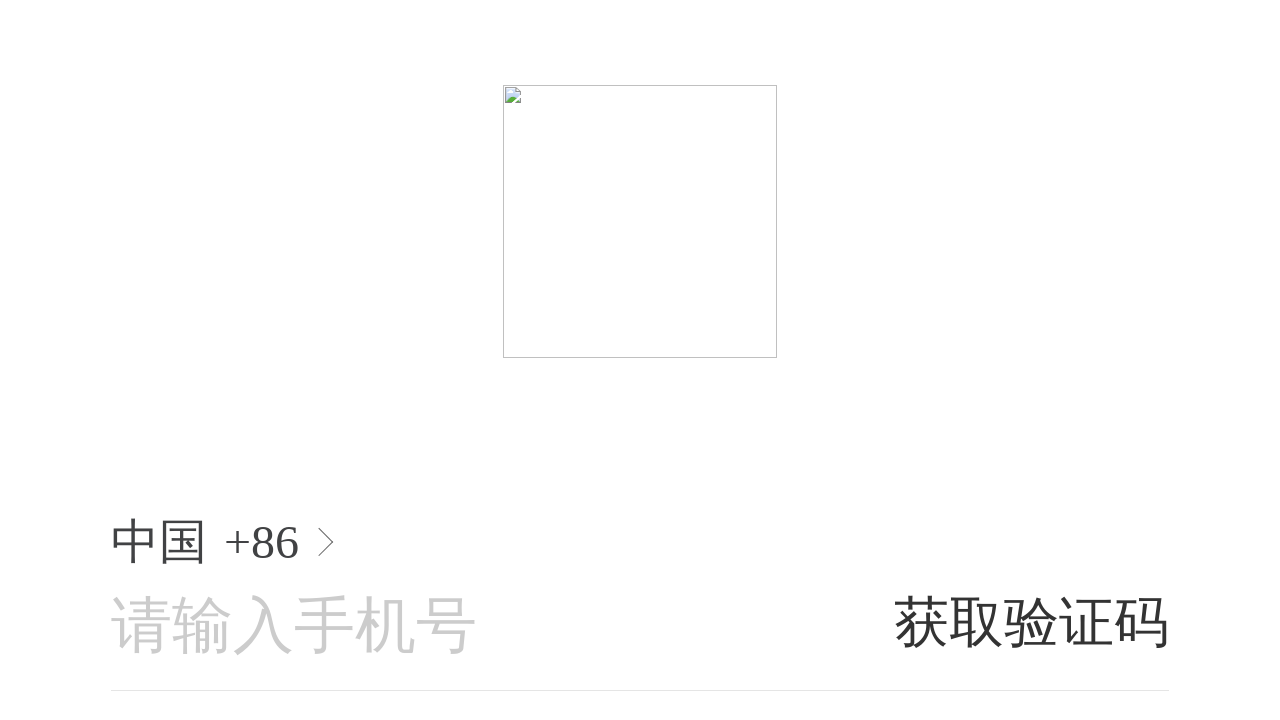

Waited for page to load (3 seconds)
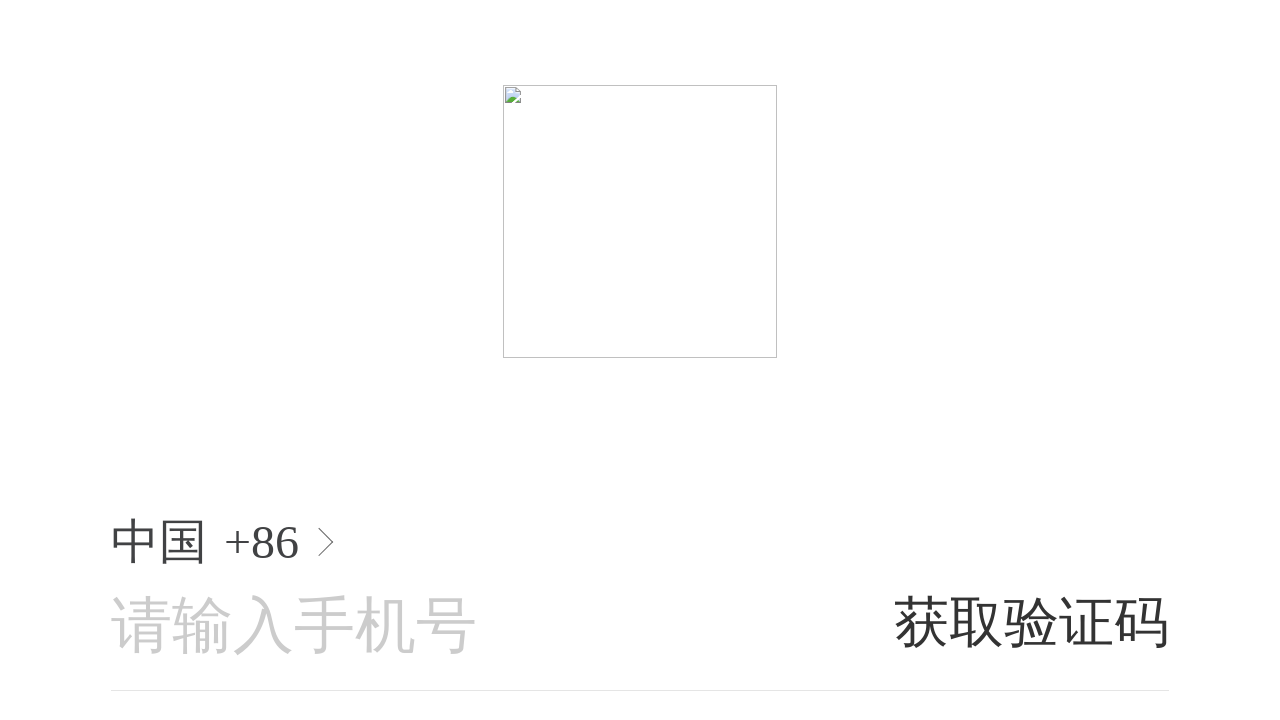

Scrolled to bottom of page initially
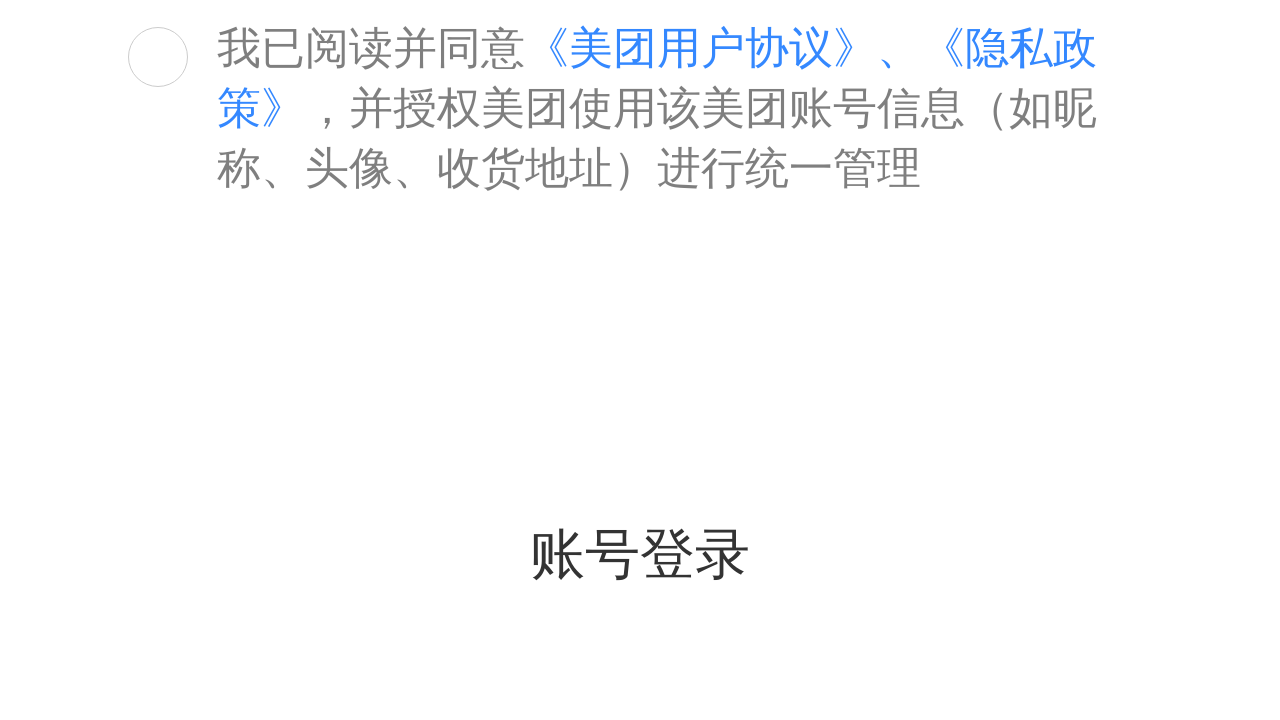

Waited for content to load after initial scroll (3 seconds)
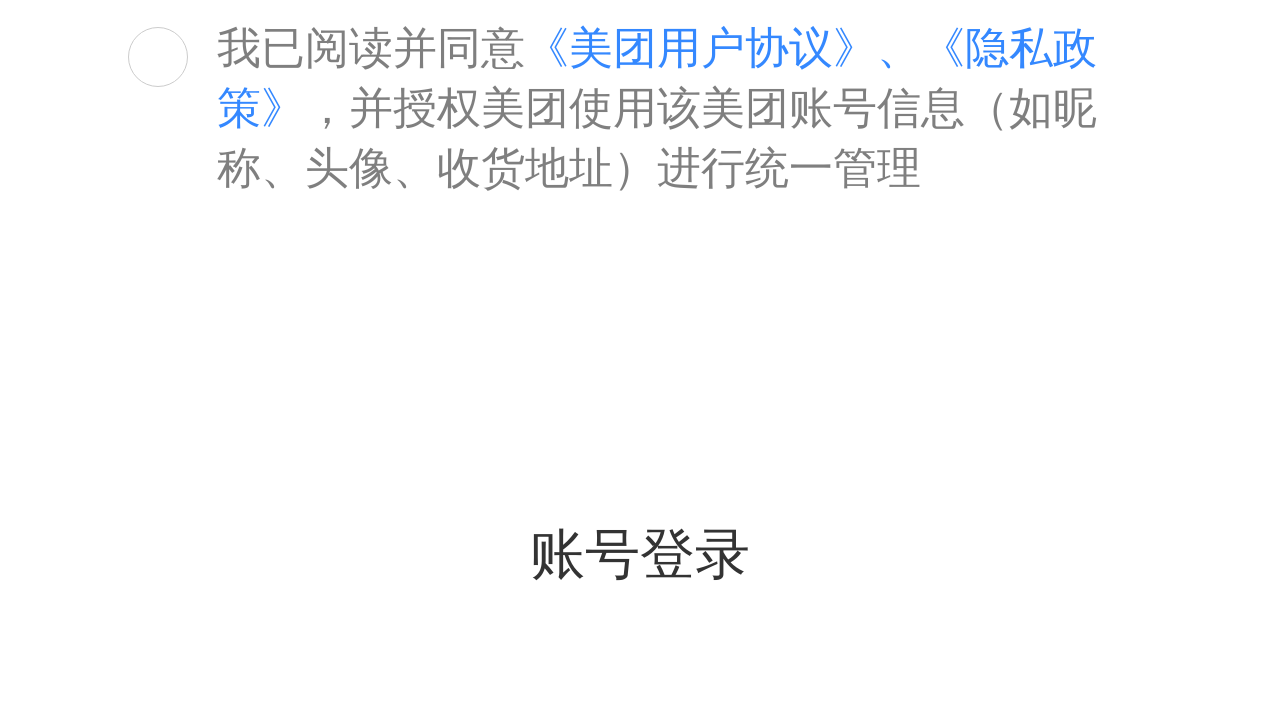

Scrolled to bottom - page height: 2066px
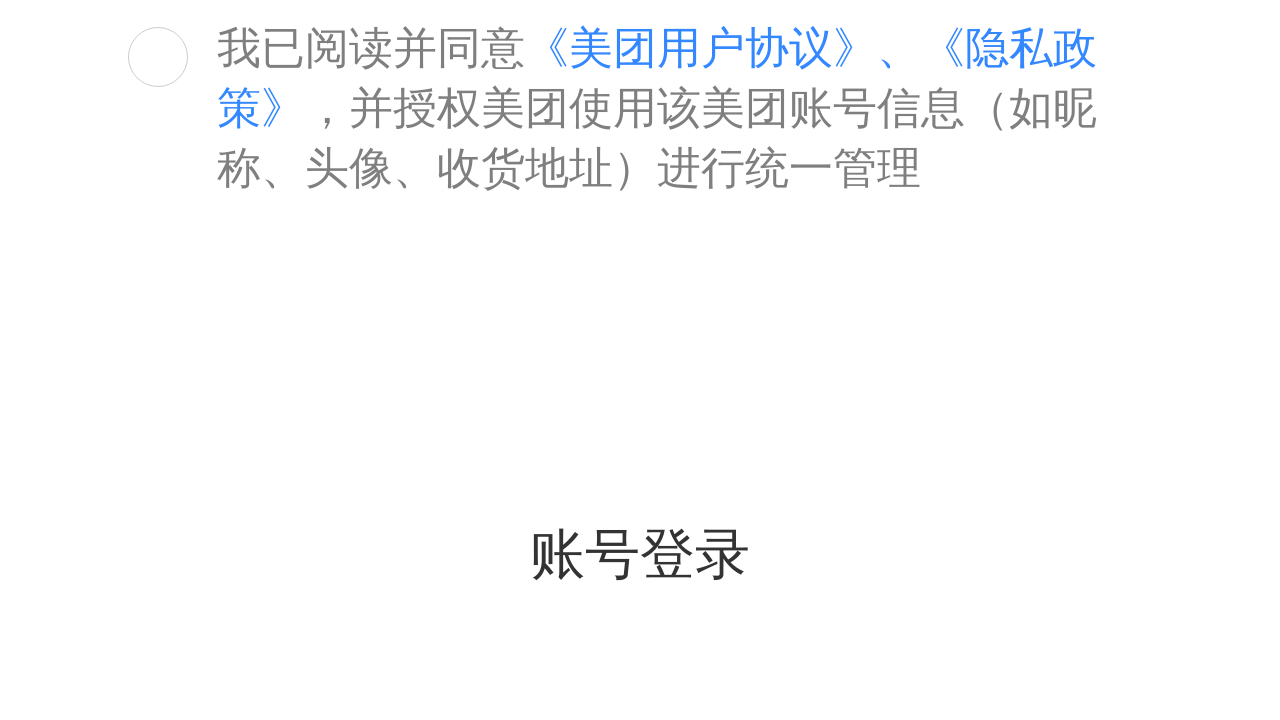

Waited for new content to load after scroll (1 second)
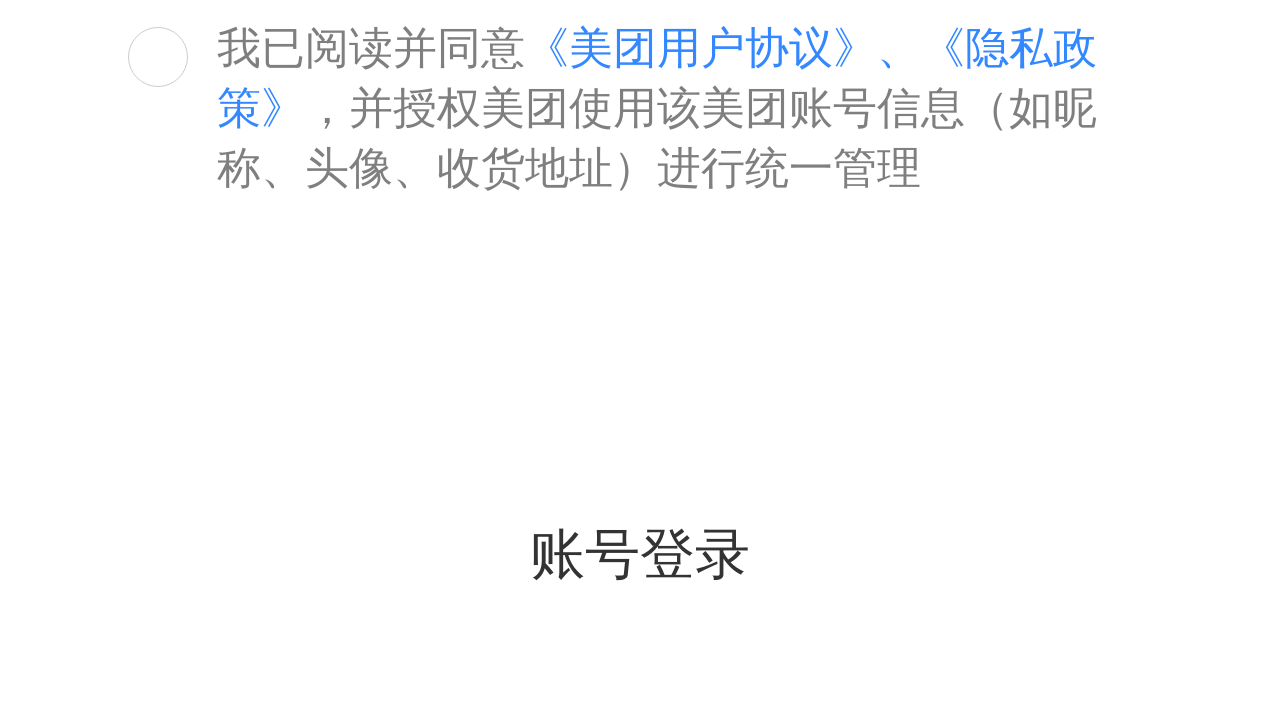

Reached bottom of page - no more content to load
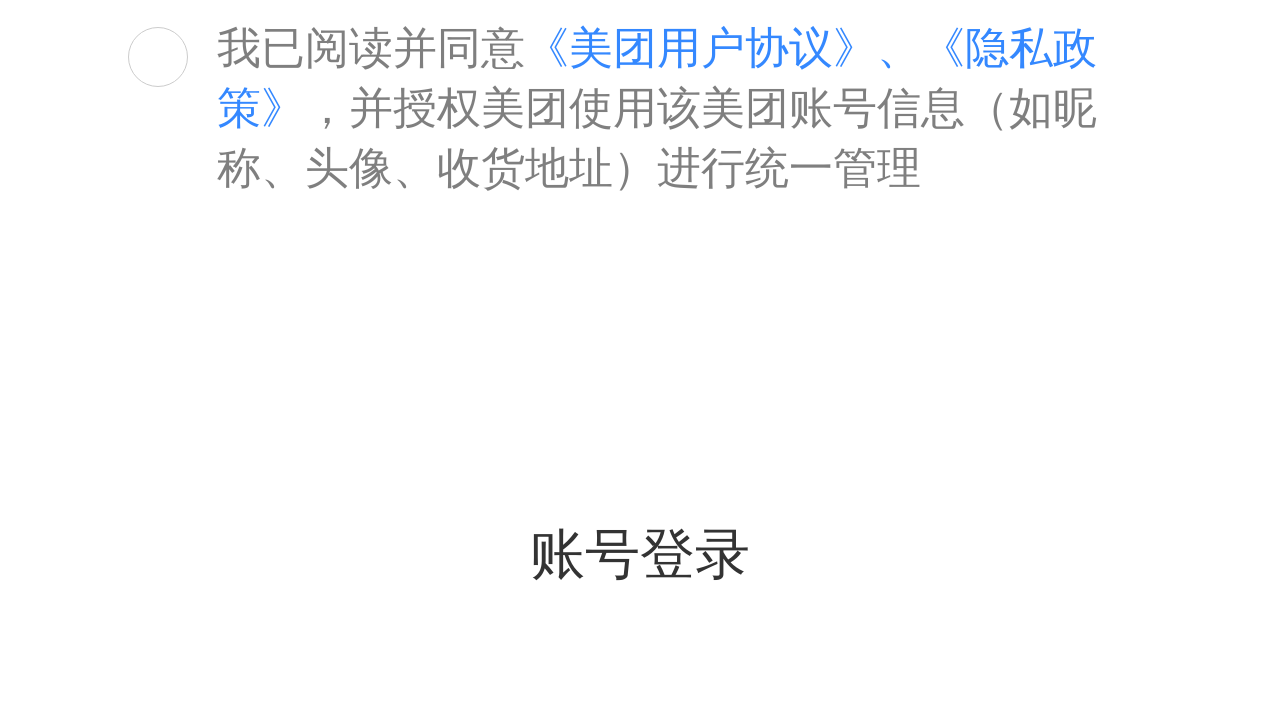

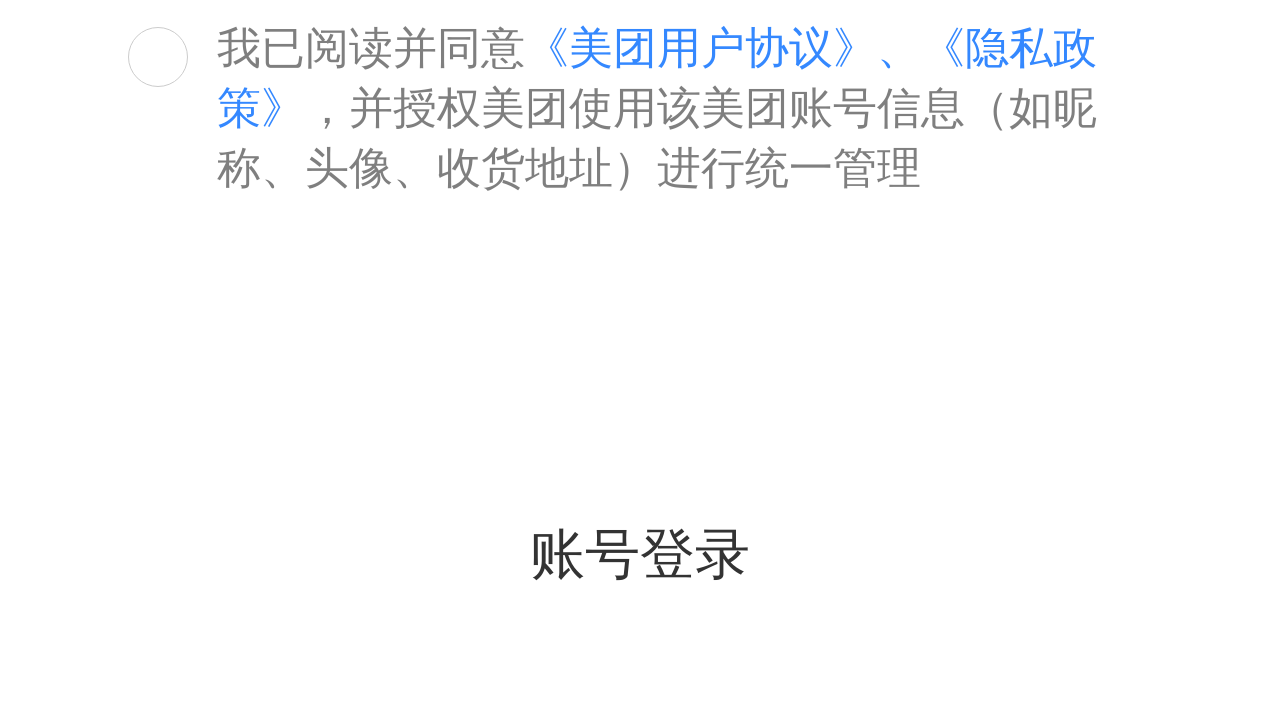